Tests dropdown selection functionality by selecting a country from a dropdown menu

Starting URL: https://www.globalsqa.com/demo-site/select-dropdown-menu/

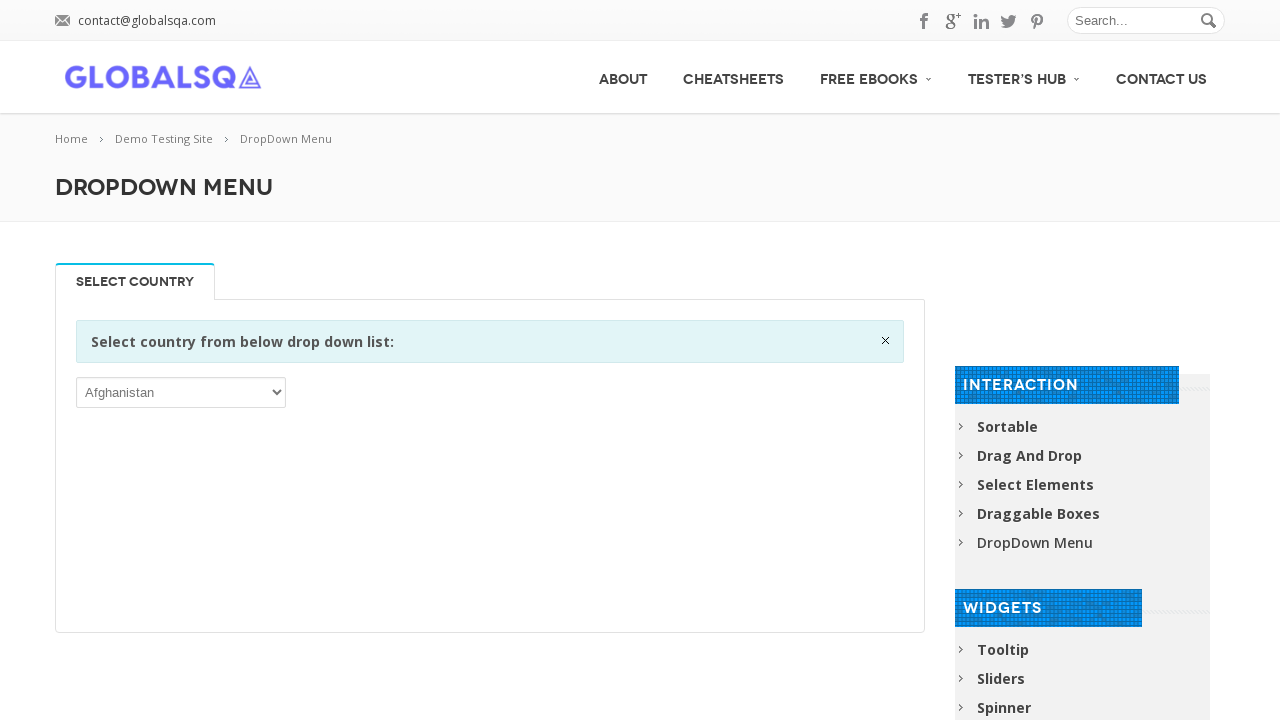

Located dropdown element for country selection
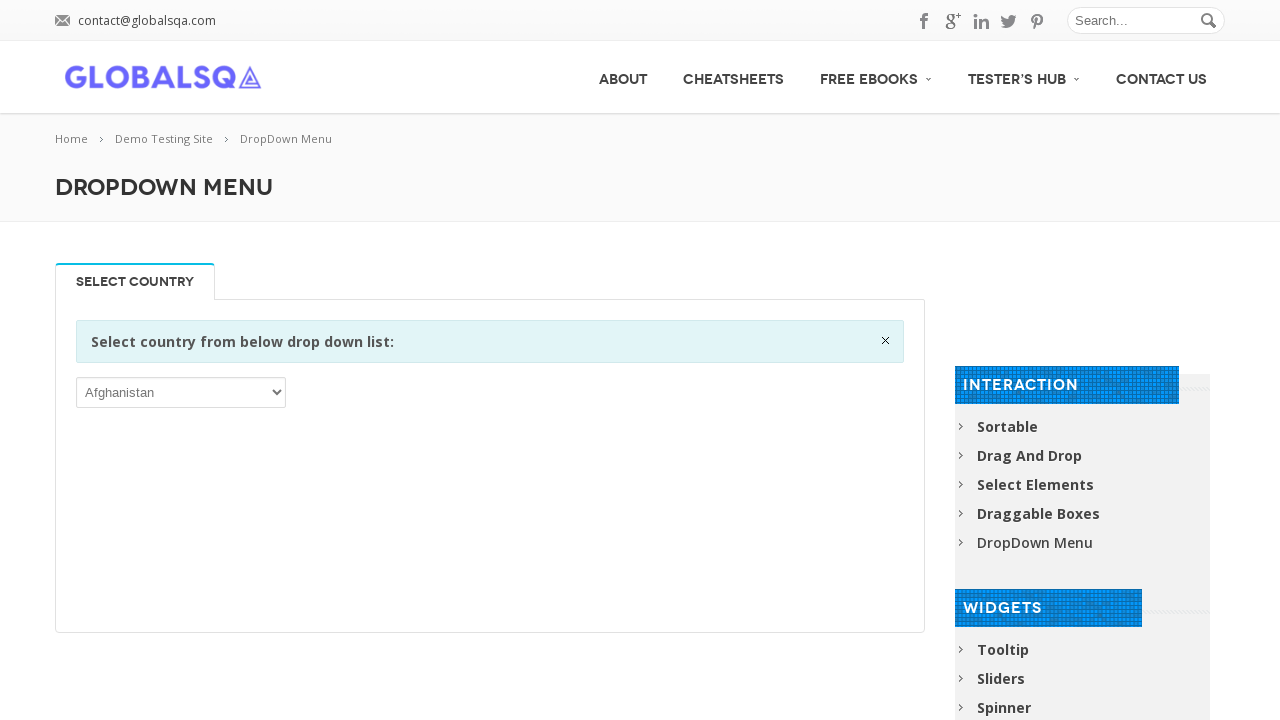

Selected Chile (CHL) from the dropdown menu on //*[@id="post-2646"]/div[2]/div/div/div/p/select
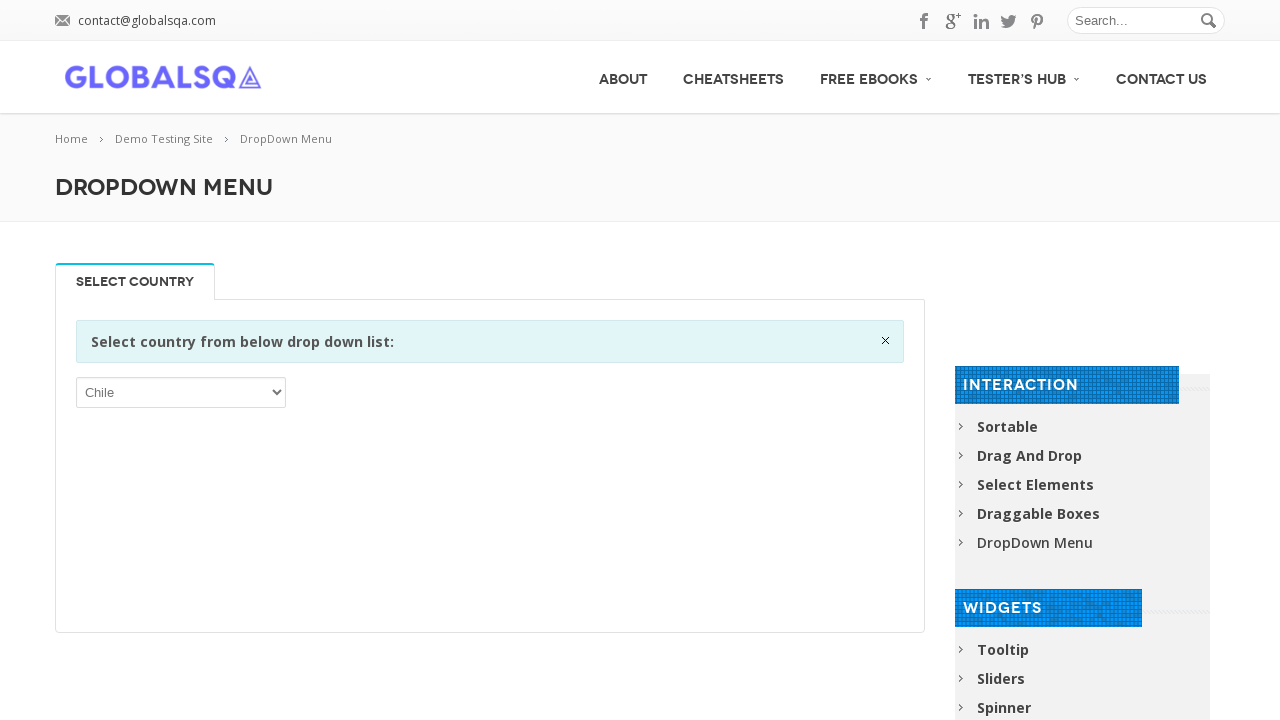

Waited 1000ms to ensure dropdown selection is visible
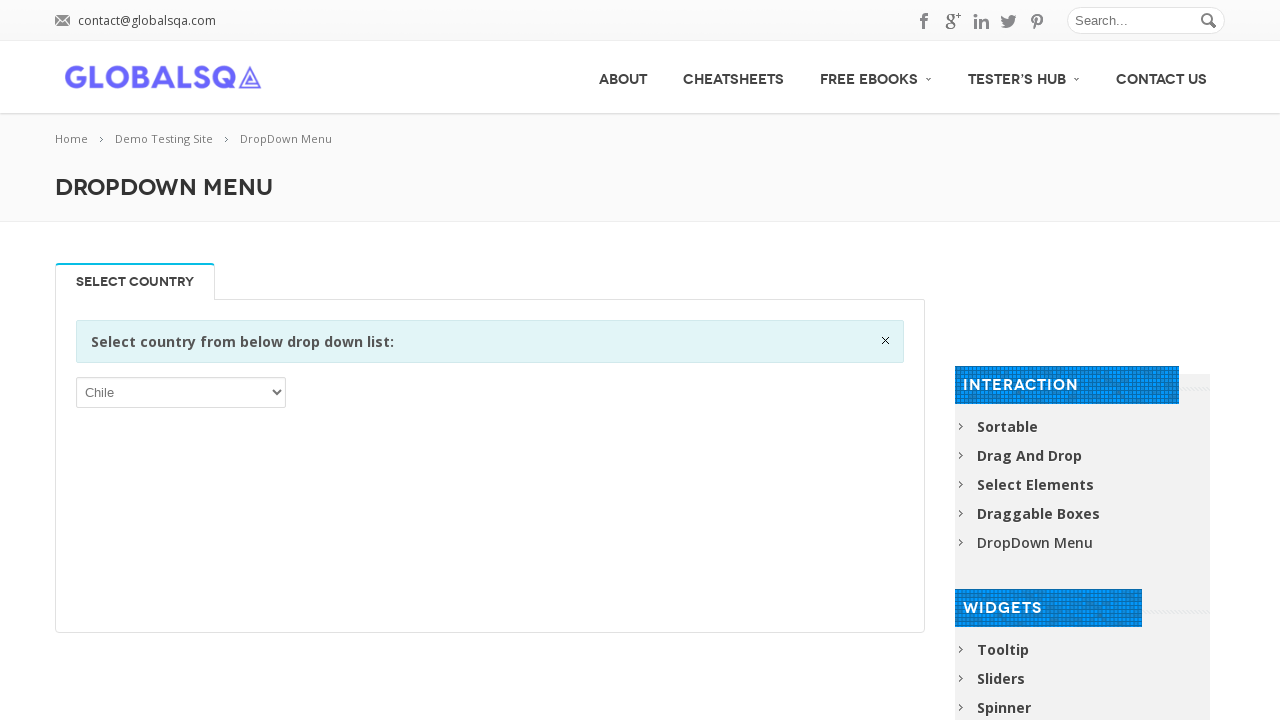

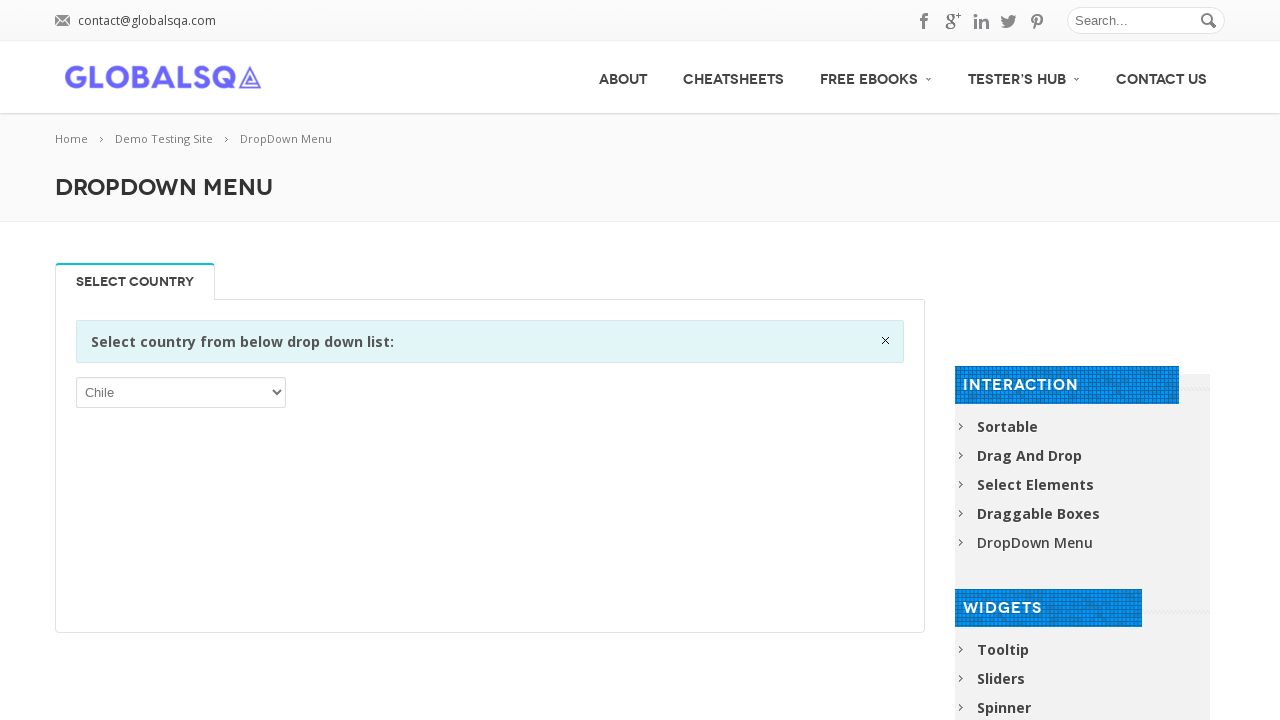